Tests moving mouse by offset from current pointer location

Starting URL: https://selenium.dev/selenium/web/mouse_interaction.html

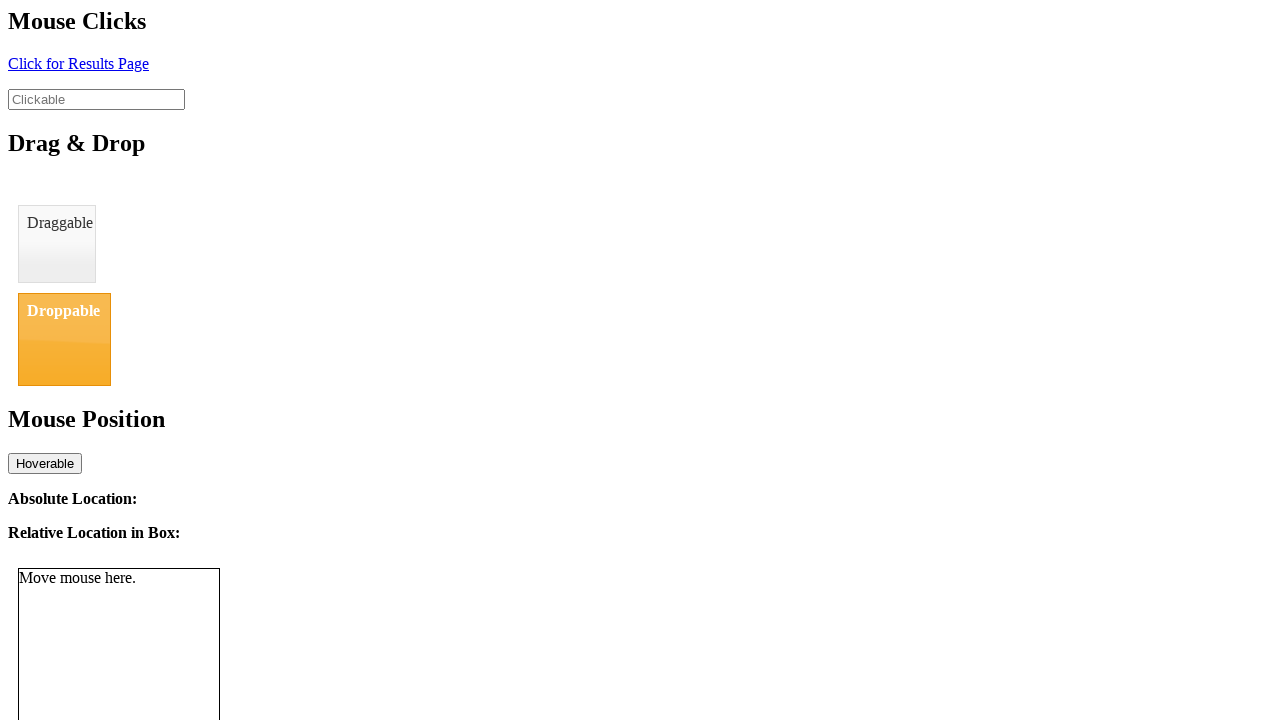

Moved mouse to initial position (8, 12) at (8, 12)
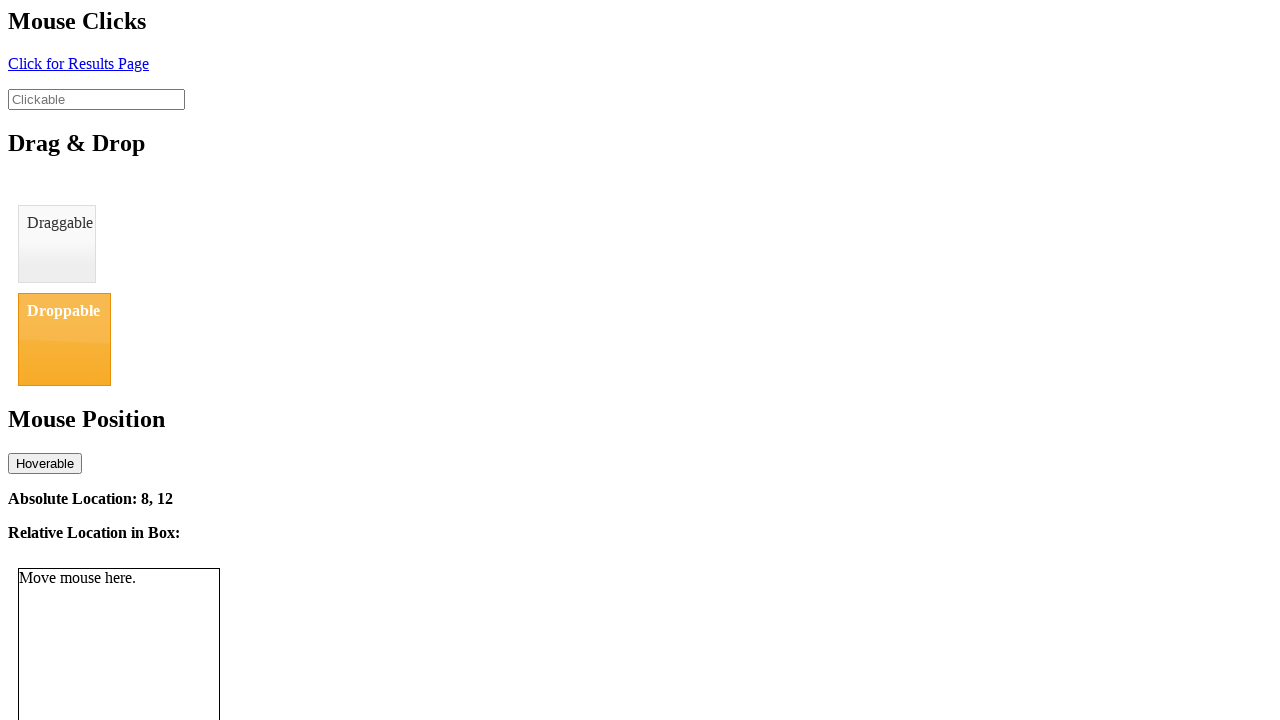

Moved mouse by offset from current position to (21, 27) at (21, 27)
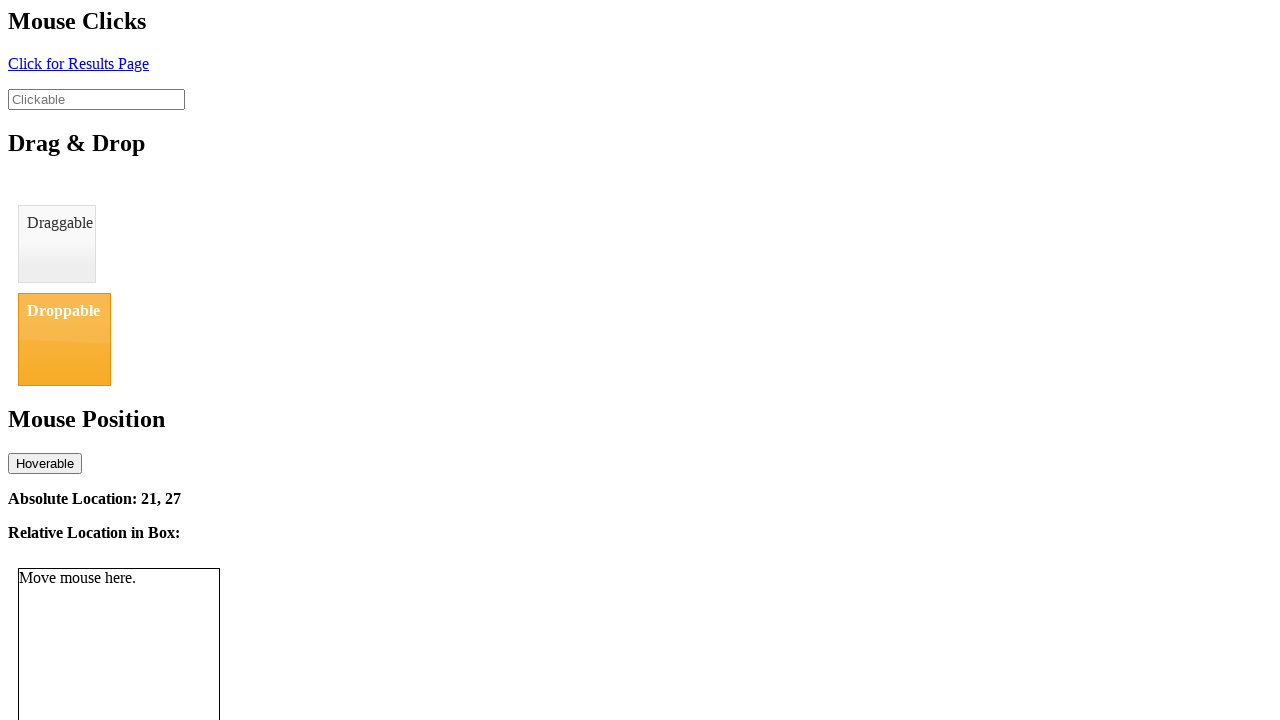

Verified absolute location element is visible
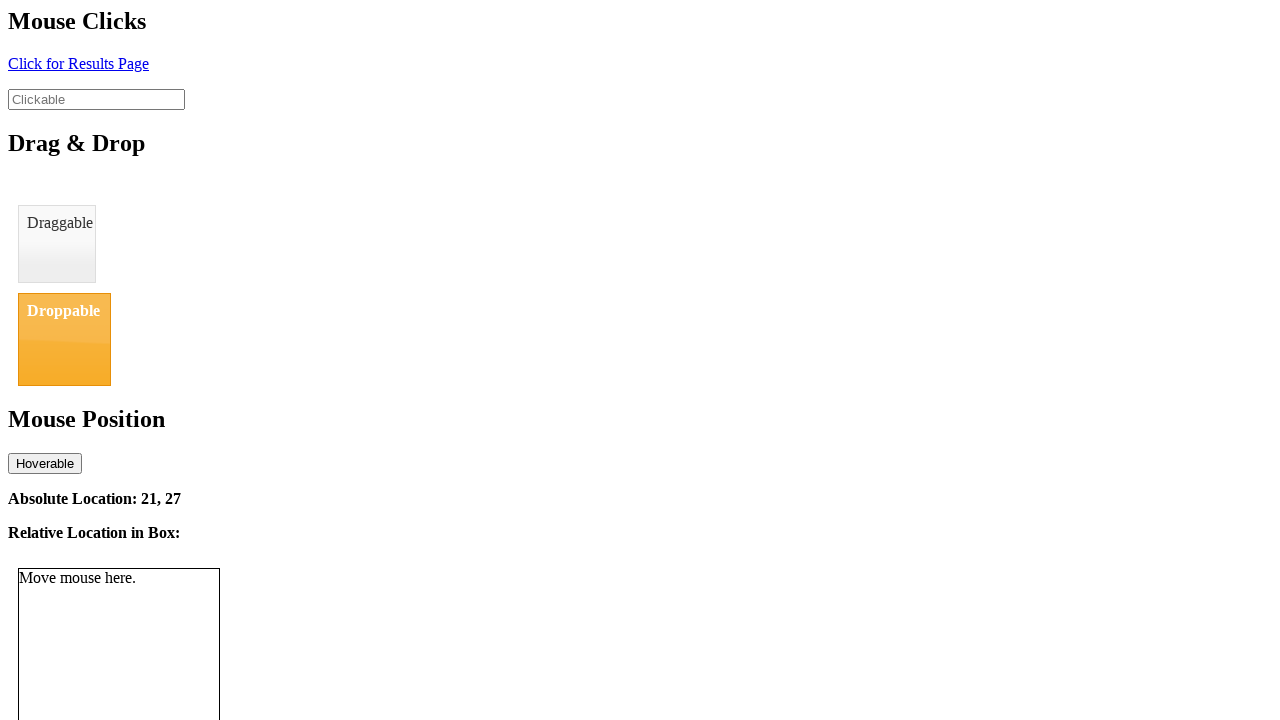

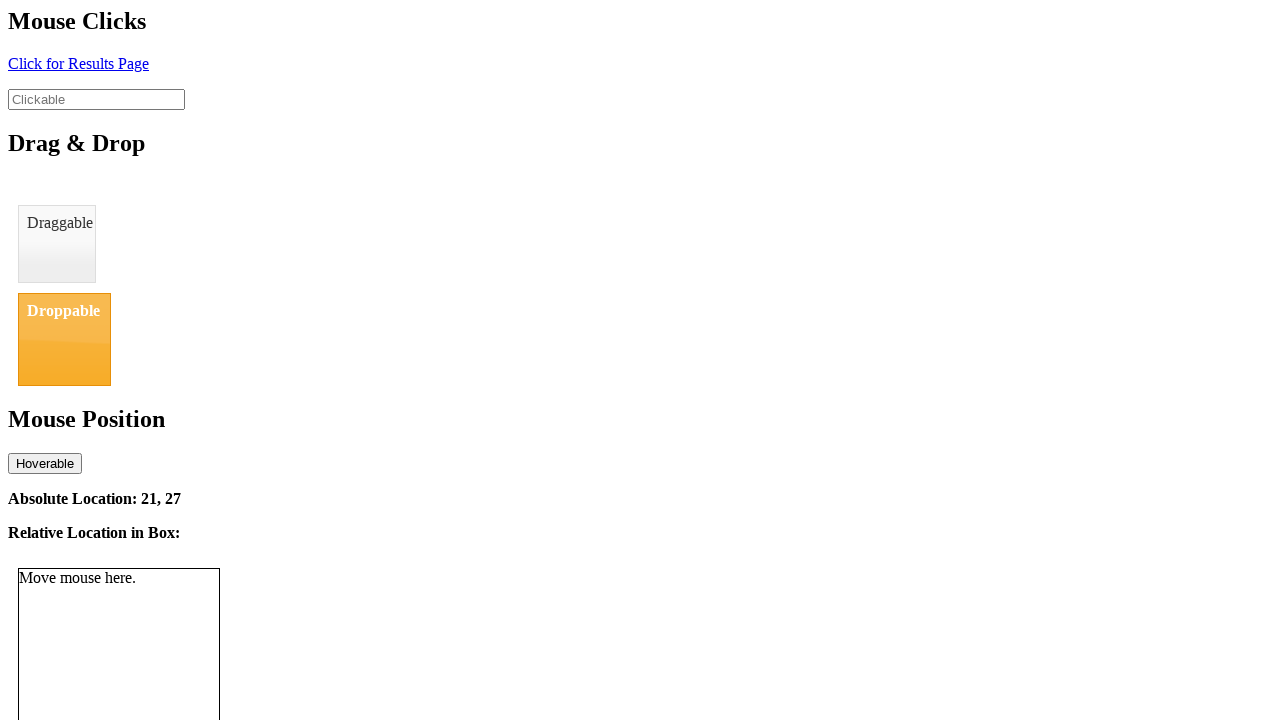